Tests a verify button functionality by clicking it and checking that a success message appears

Starting URL: http://suninjuly.github.io/wait1.html

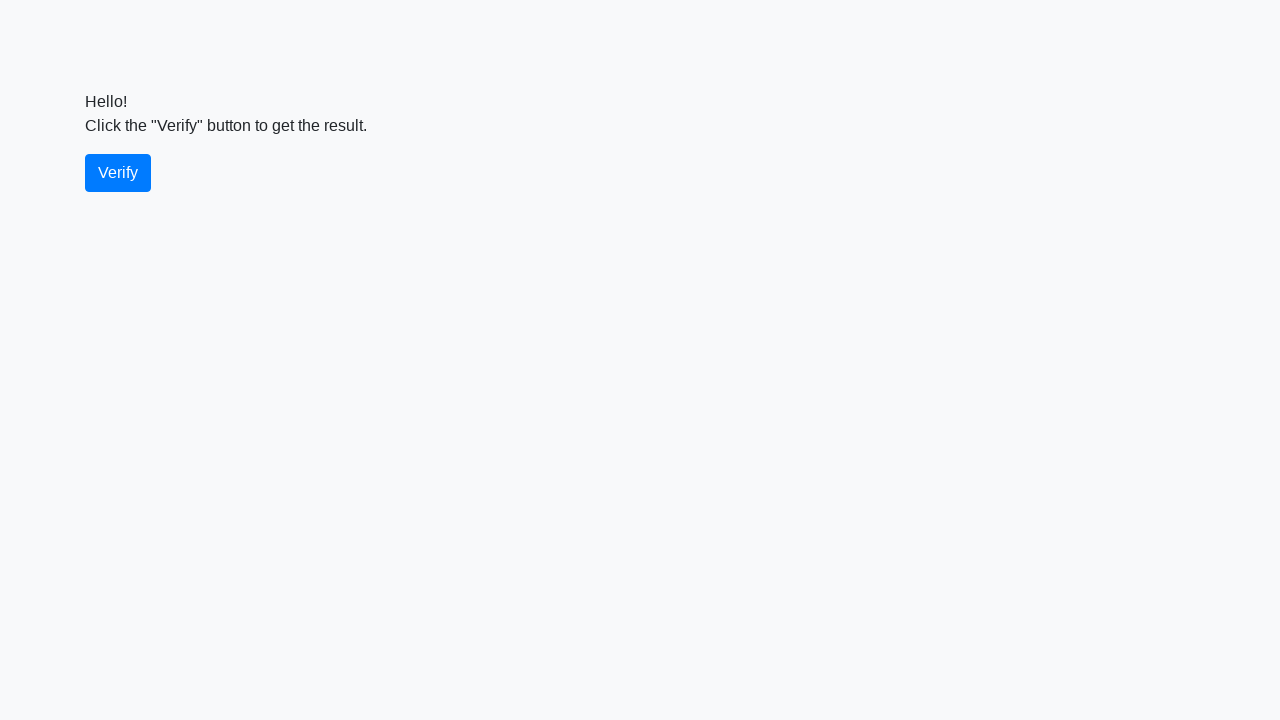

Waited 1000ms for page to be ready
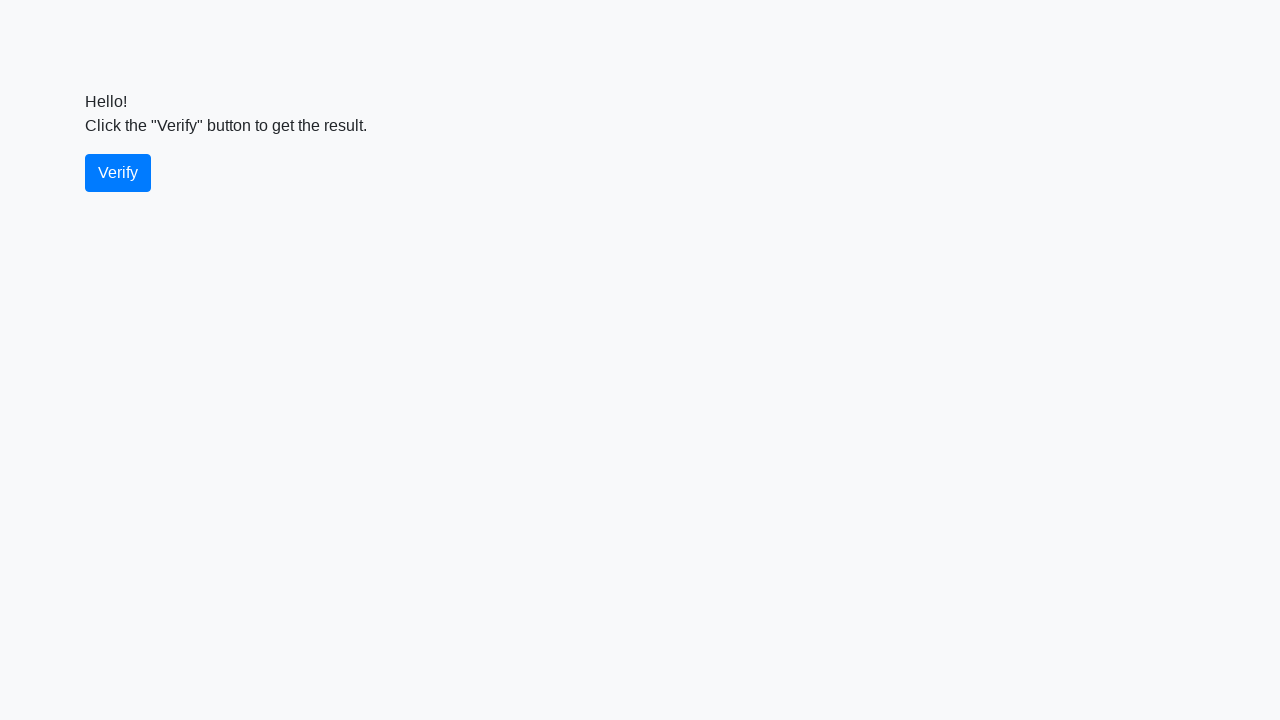

Clicked the verify button at (118, 173) on #verify
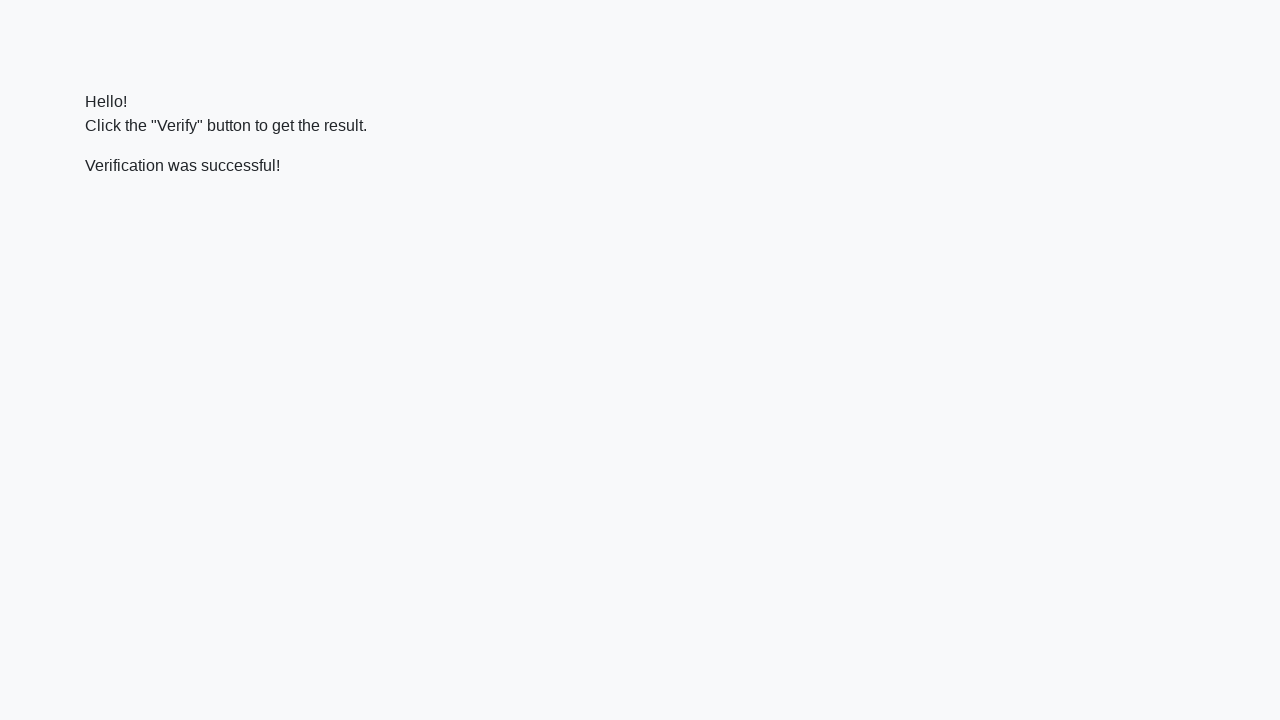

Success message element appeared and is ready
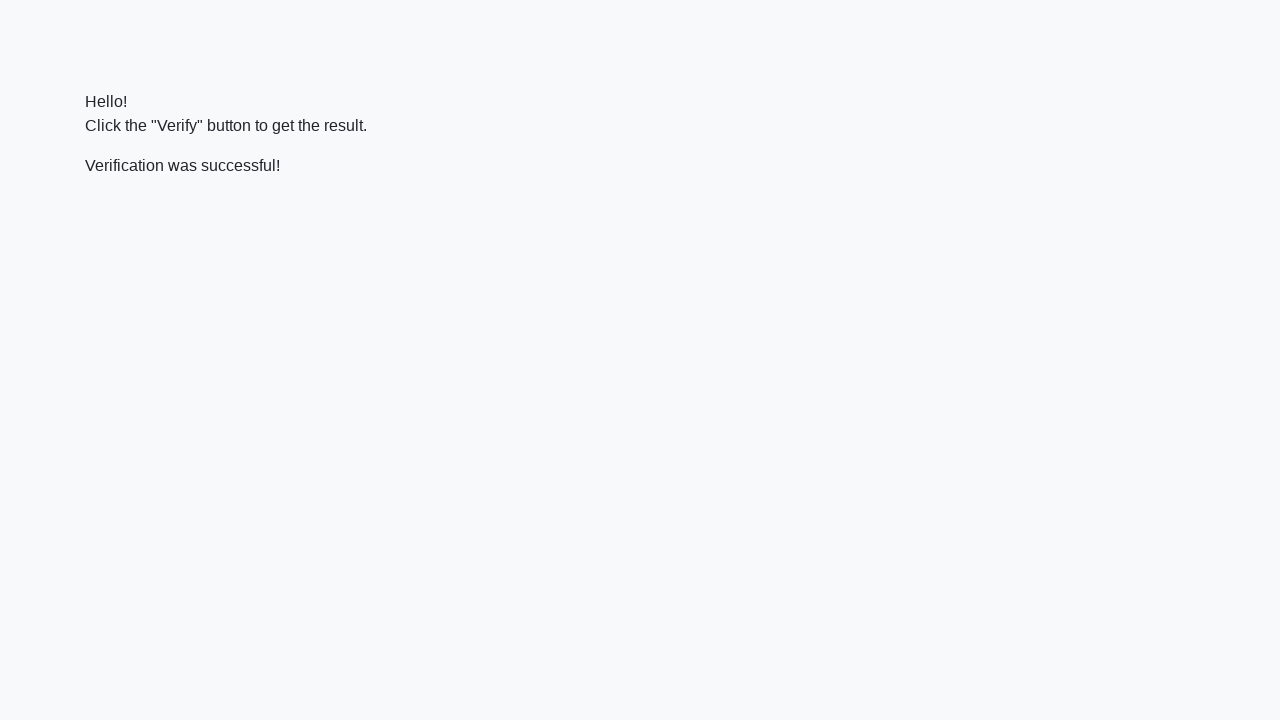

Verified that success message contains 'successful'
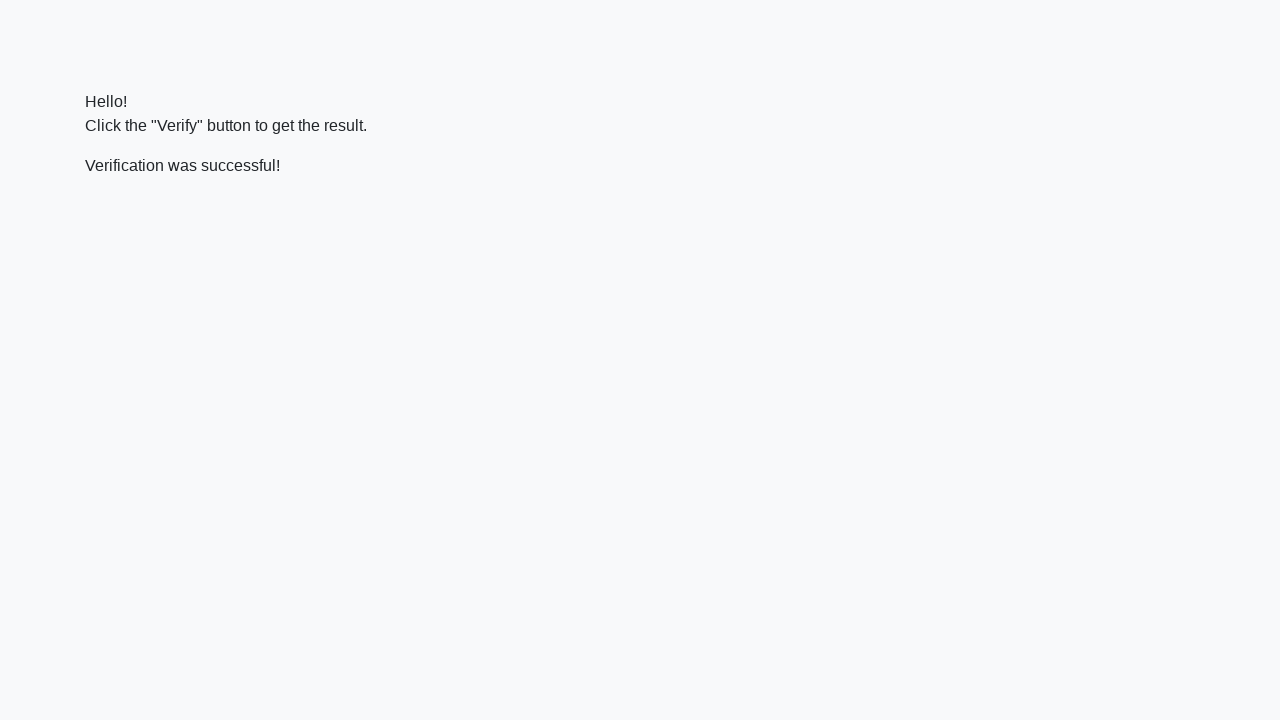

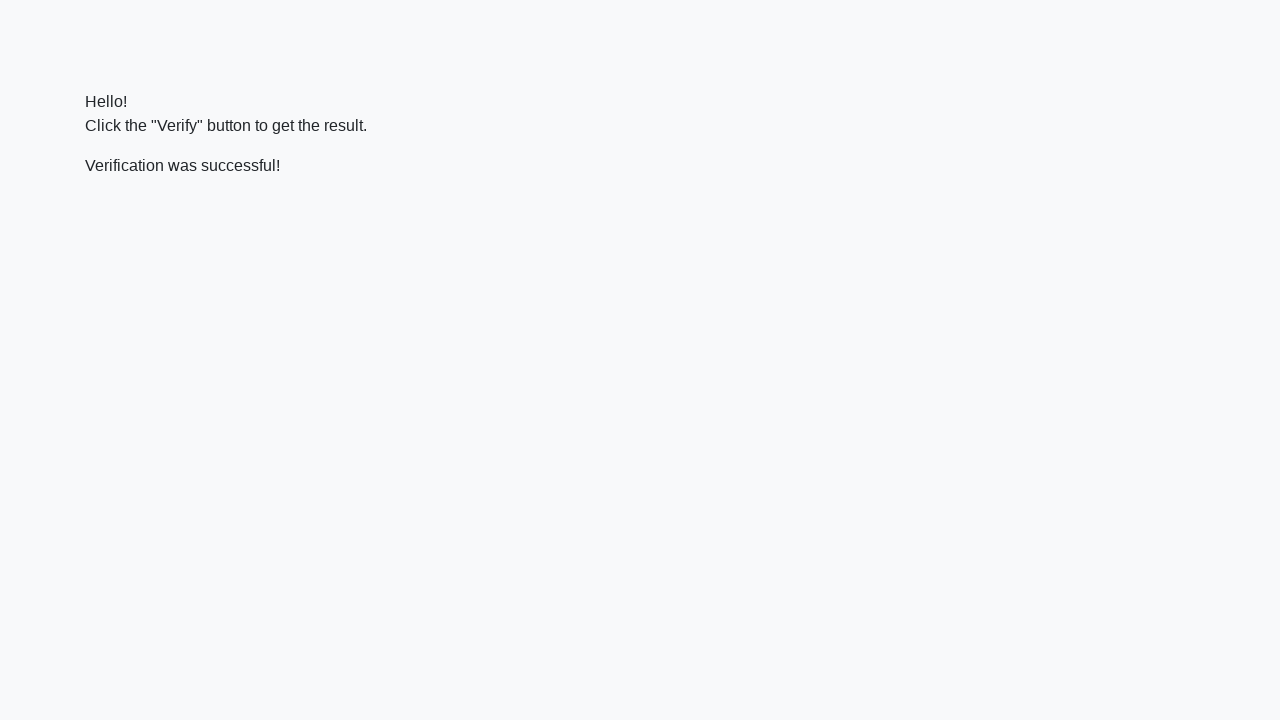